Tests creating a new contact by filling out the contact form with name, email, and phone number, then verifying the contact appears in the list

Starting URL: https://hyfydistro.github.io/contacts/dist/

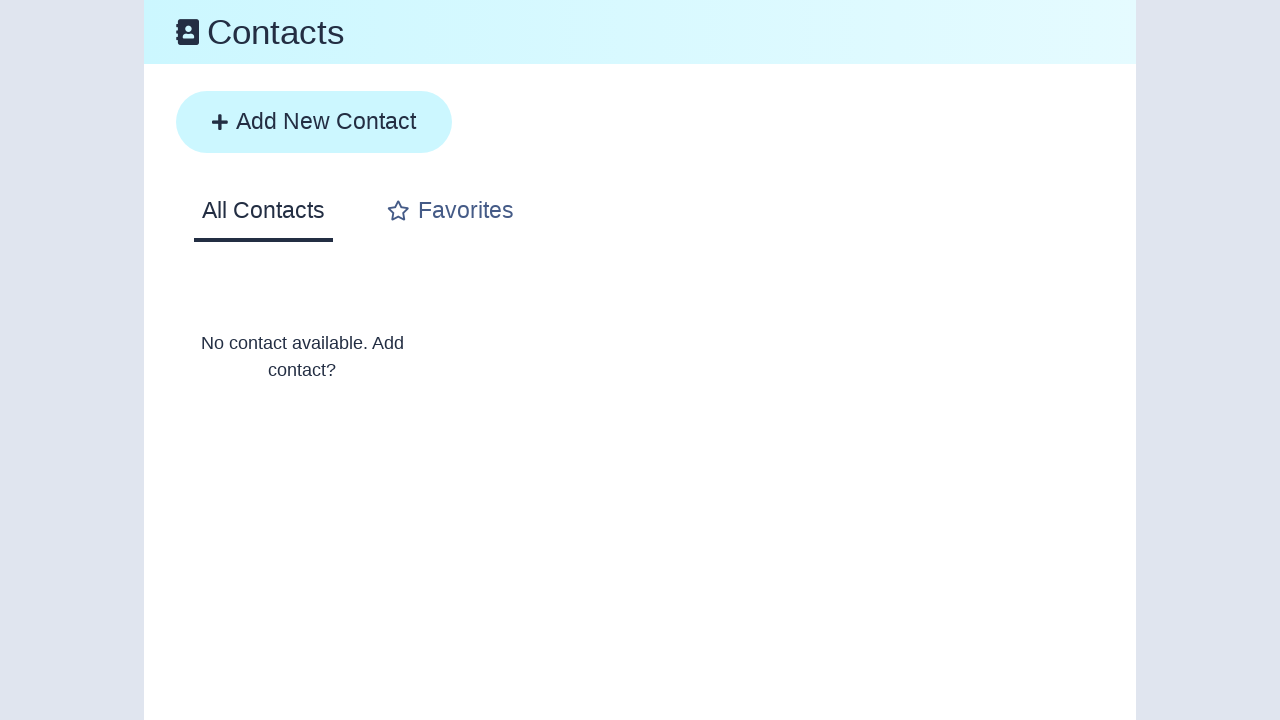

Clicked the add contact button to open contact form at (314, 122) on .btn__block-contained--add-form
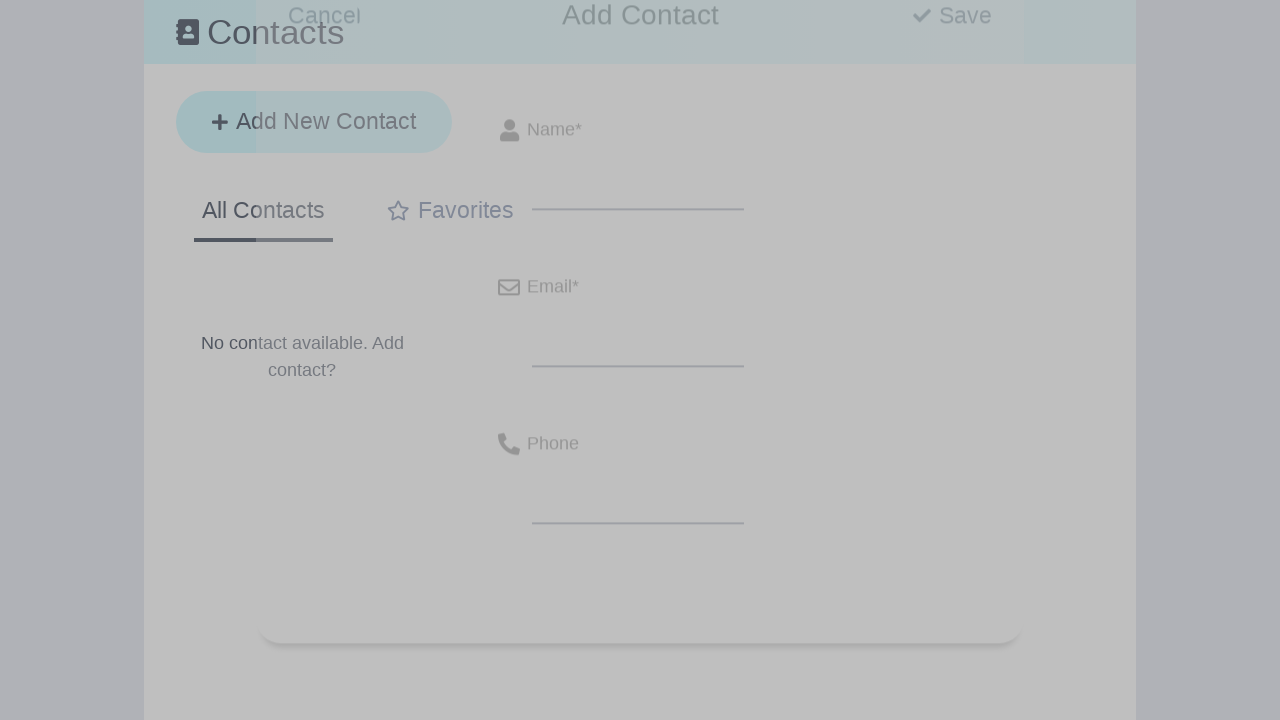

Filled in contact name field with 'john doe' on .module-form__name-input--text
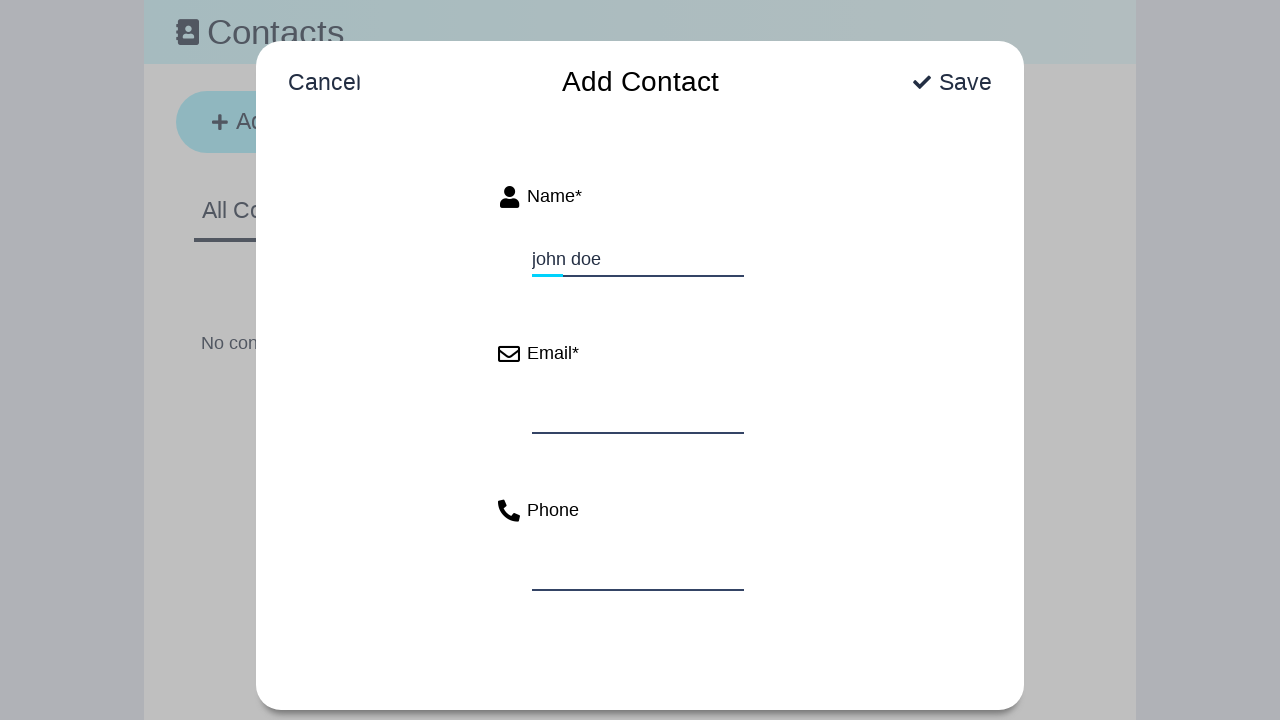

Filled in contact email field with 'john@example.com' on .module-form__email-input--text
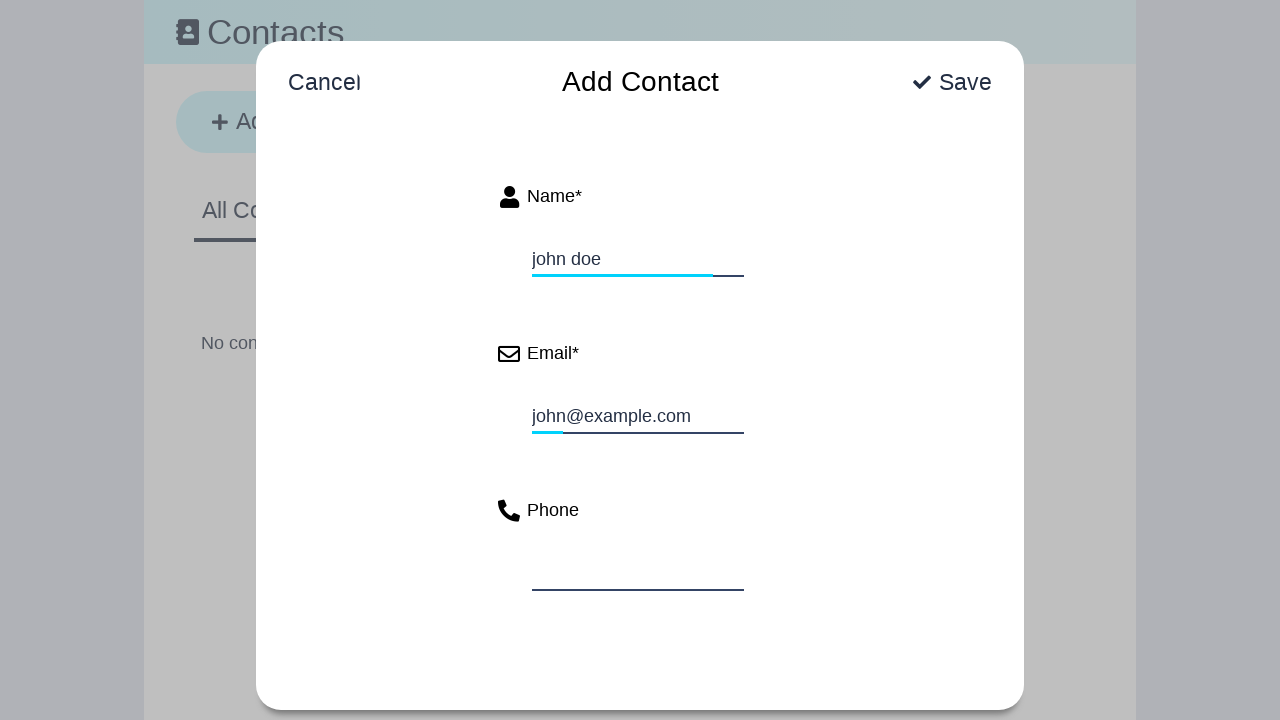

Filled in contact phone field with '555-555-1234' on .module-form__phone-input--text
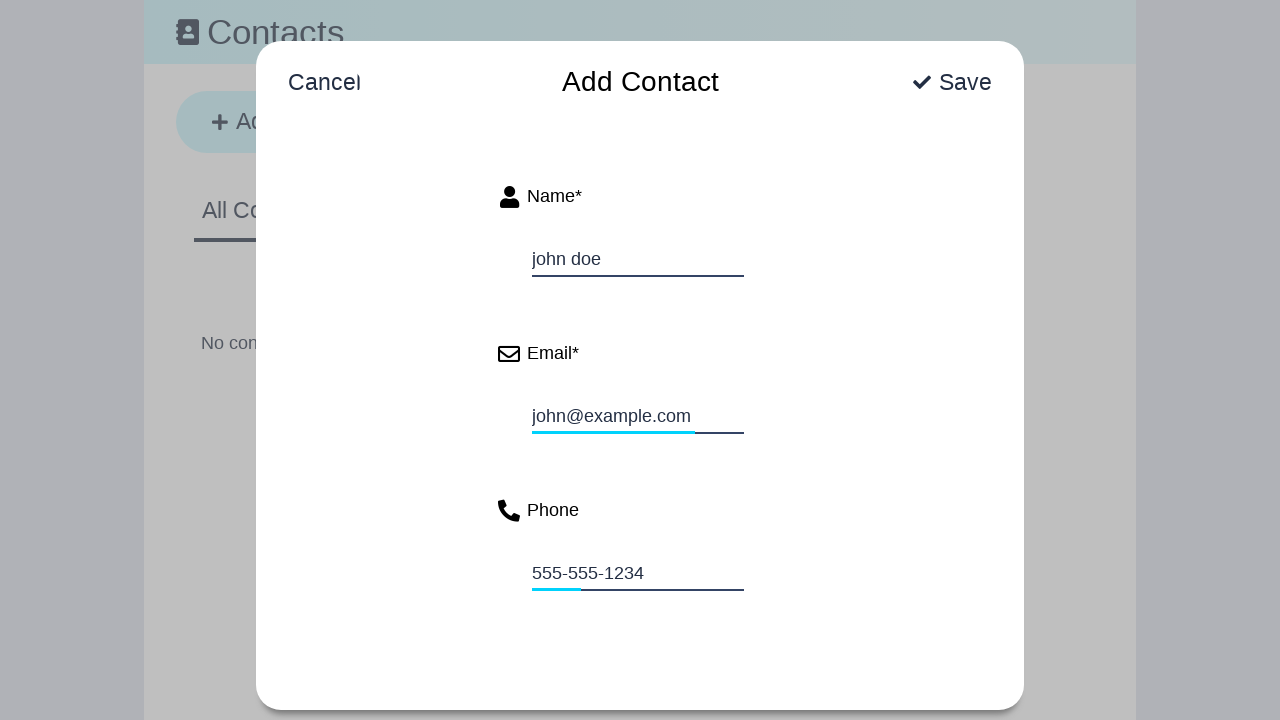

Clicked save button to submit the contact form at (952, 82) on .btn__text--save-form
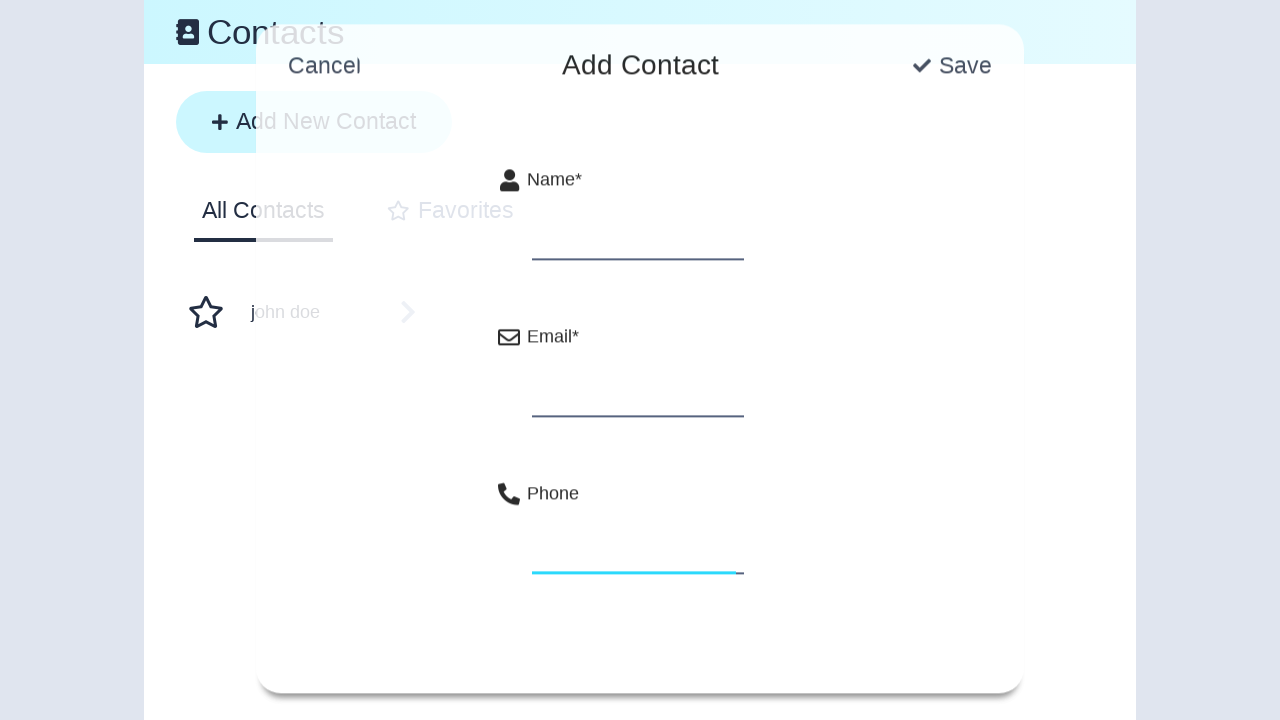

Contact list loaded, verifying new contact appears in the list
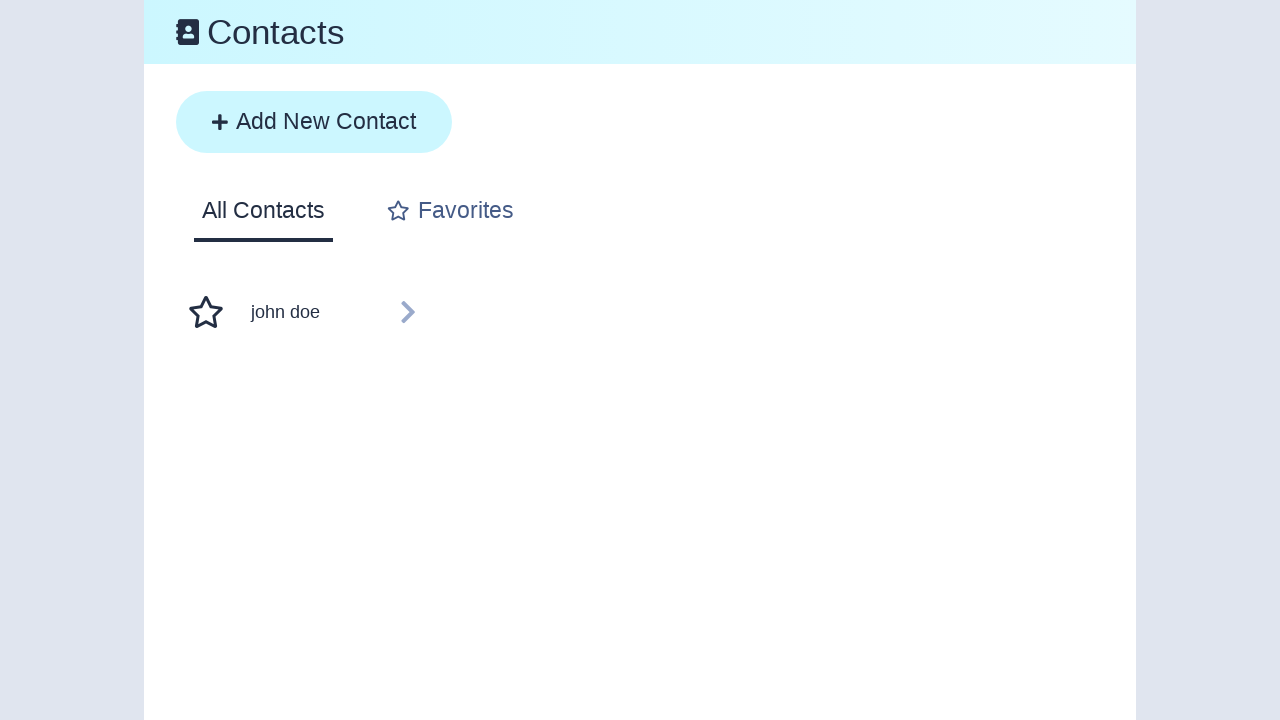

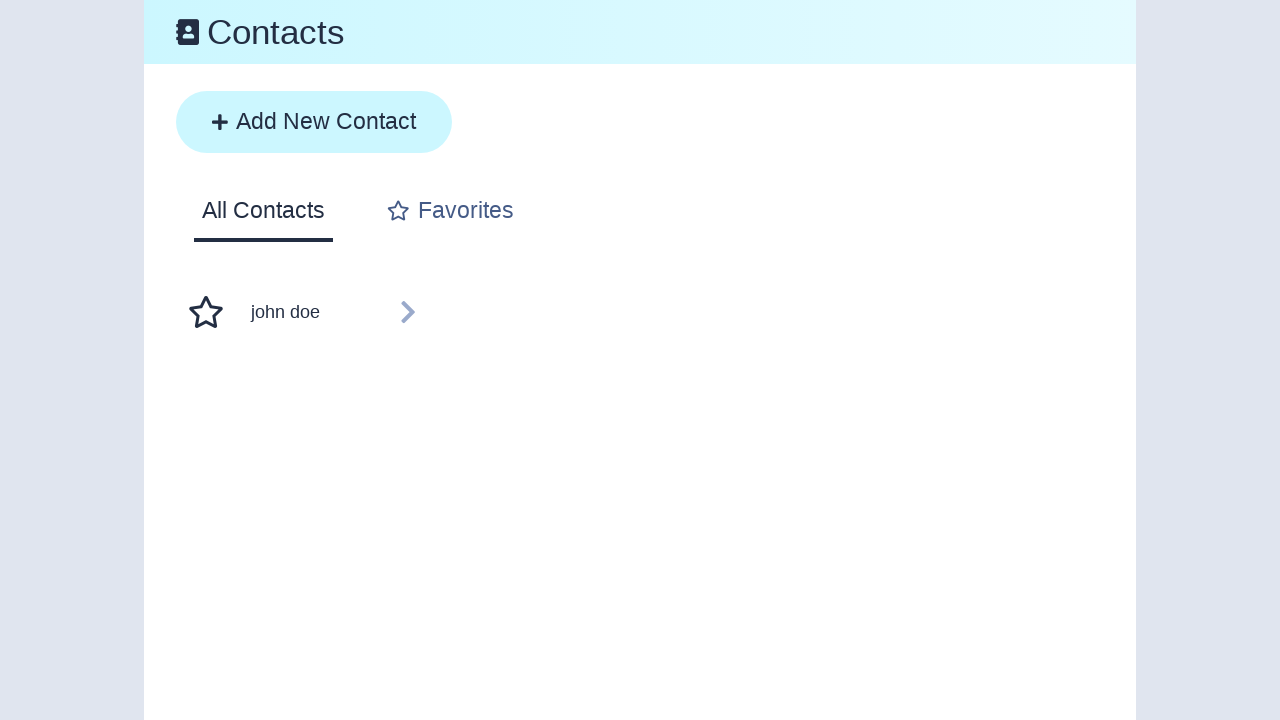